Navigates to About Us page and verifies the "Our Vision" title (رؤيتنا) is displayed

Starting URL: https://famcare.app

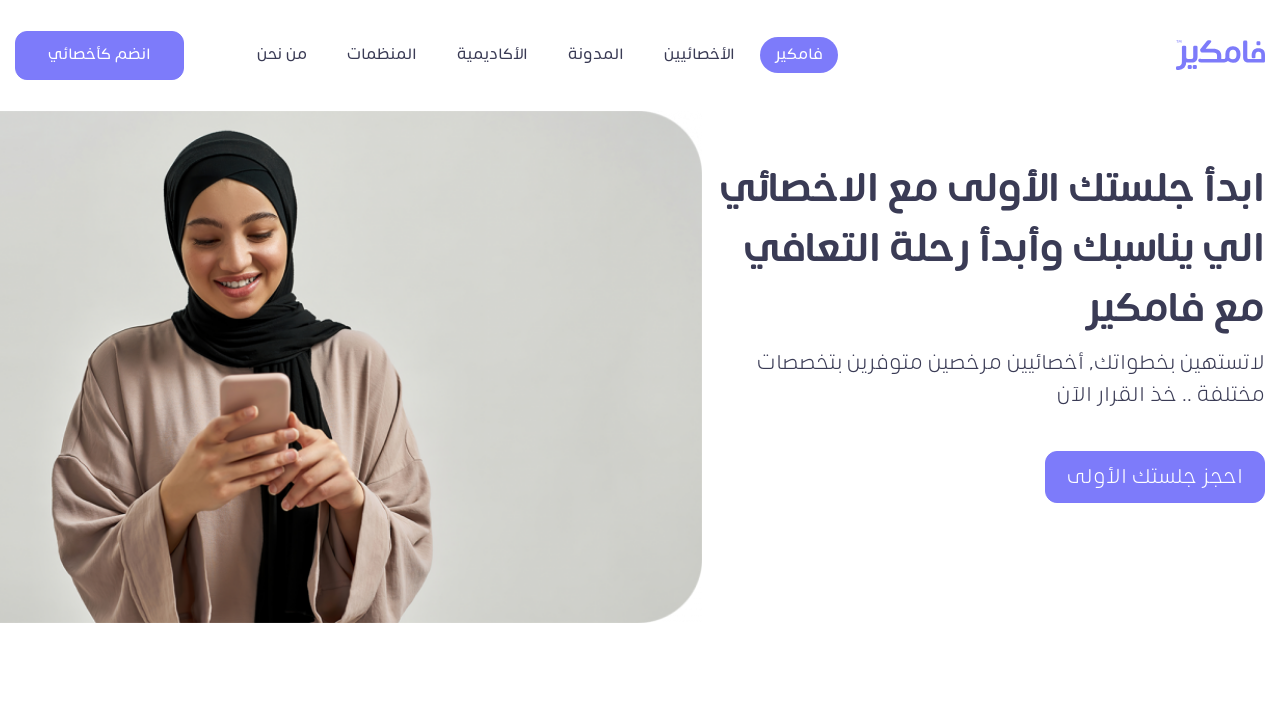

Clicked 'About Us' button to navigate to About Us page at (282, 55) on xpath=//*[@title = 'من نحن']
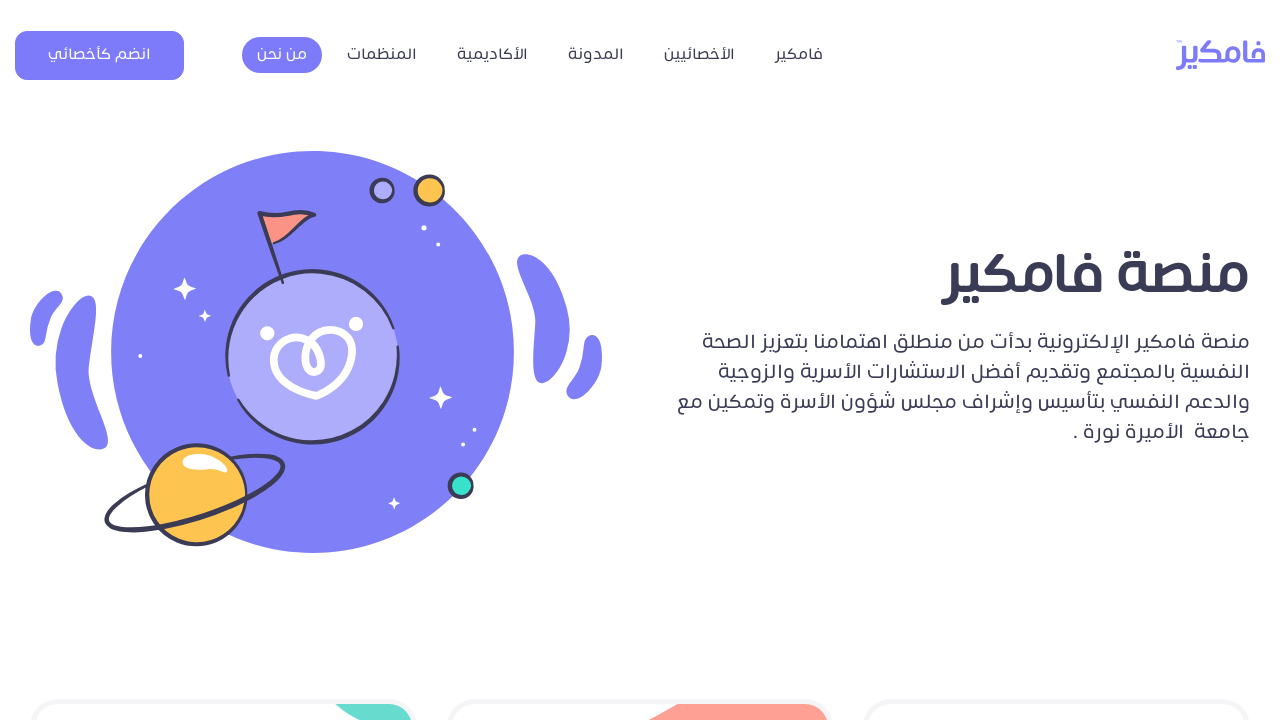

Verified 'Our Vision' title (رؤيتنا) is displayed on the page
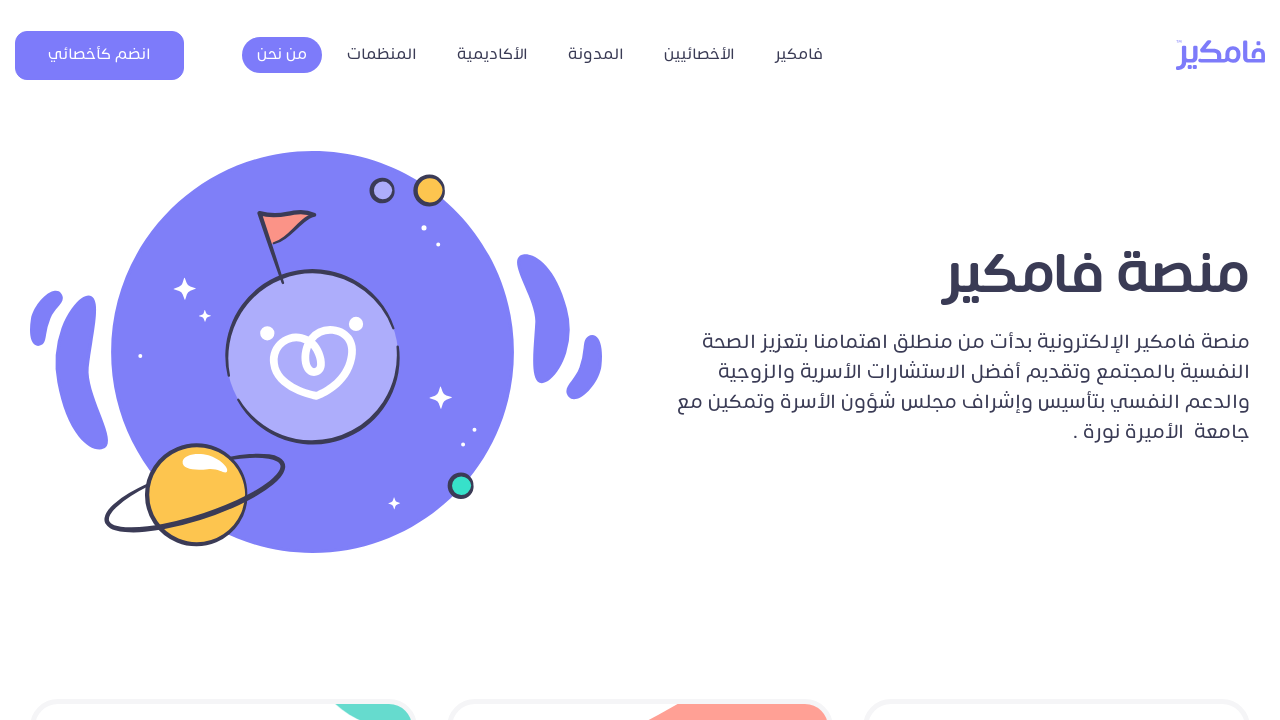

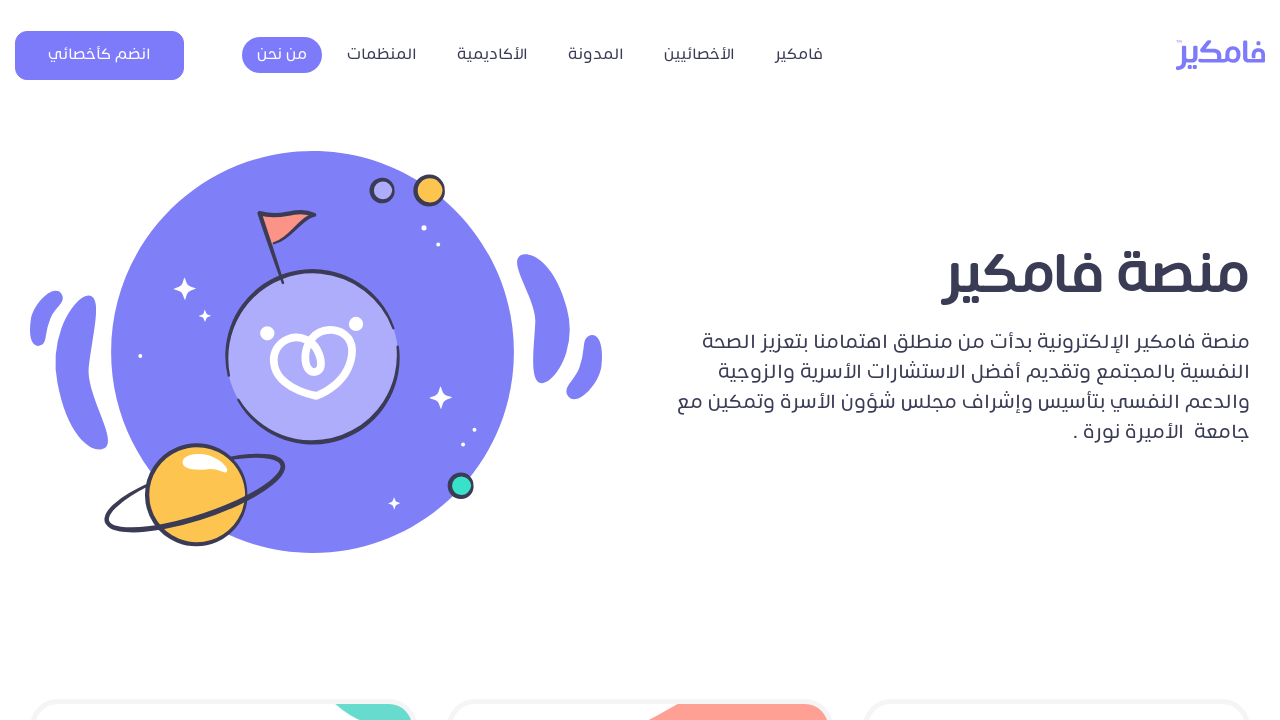